Verifies the default state of radio buttons on a math page - checks that the "people" radio button is selected by default while the "robots" radio button is not selected.

Starting URL: http://suninjuly.github.io/math.html

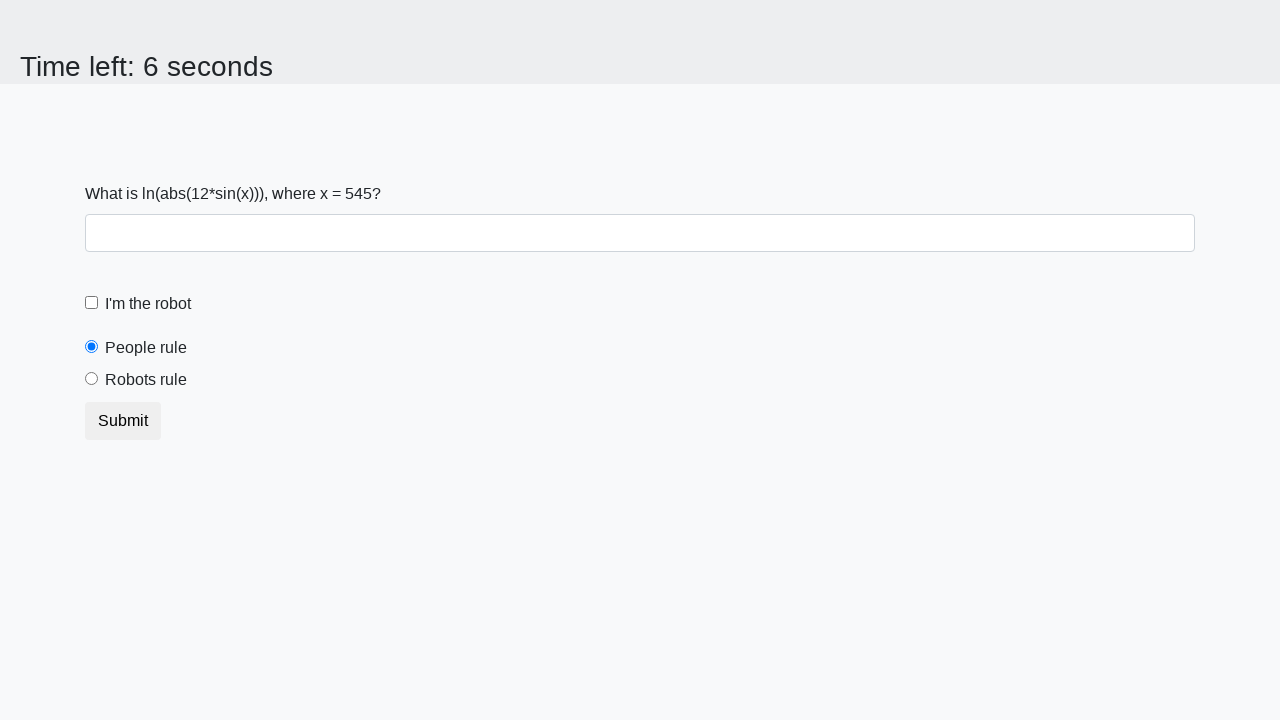

Navigated to math.html page
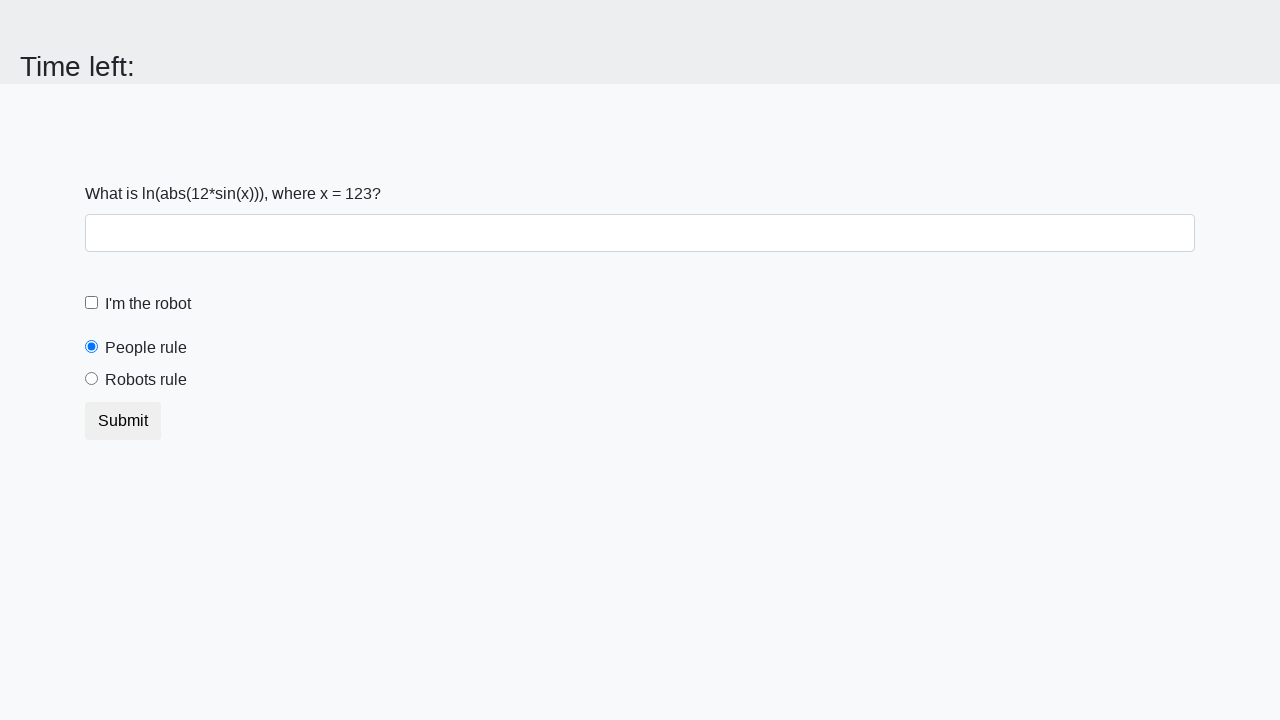

Located the people radio button element
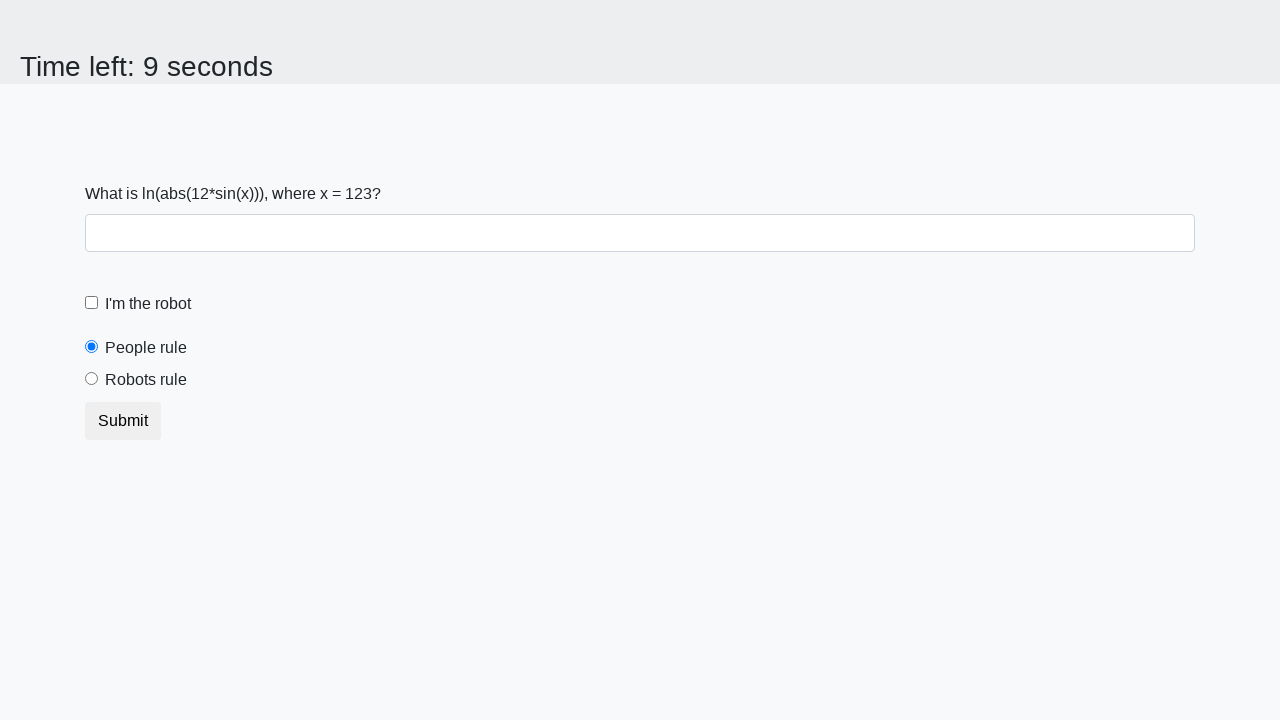

Retrieved checked attribute from people radio button
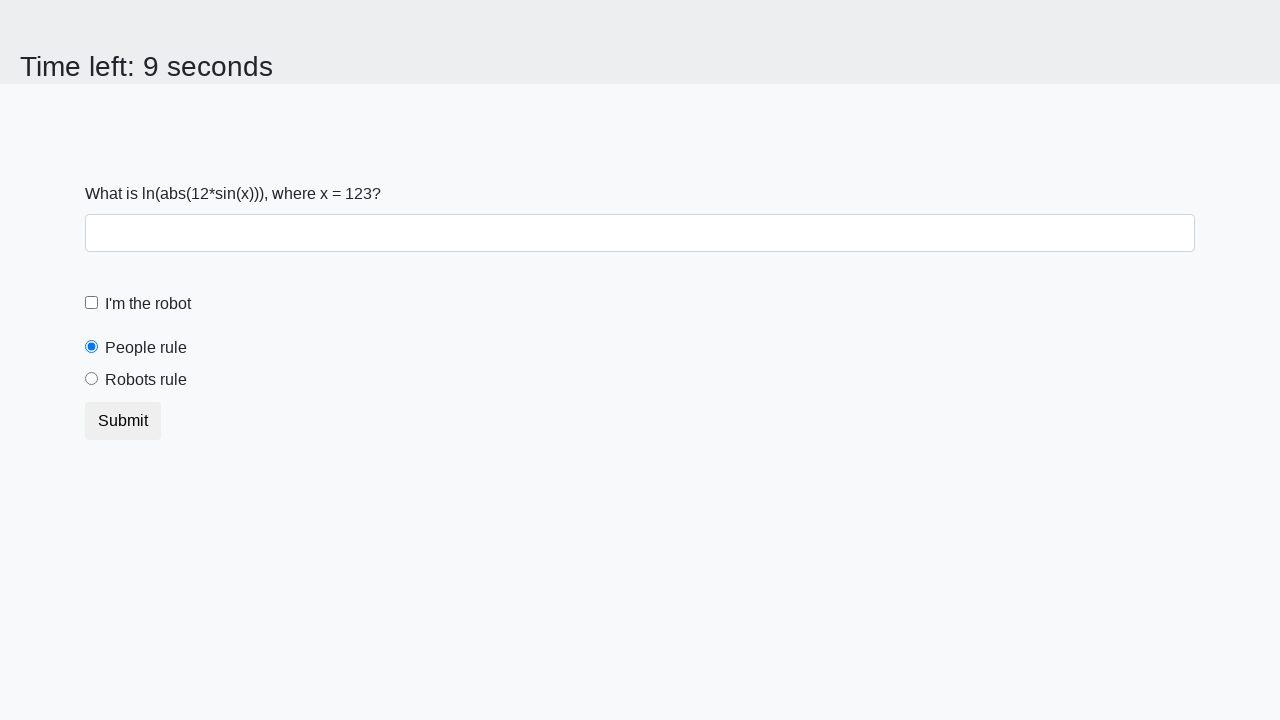

Printed people radio value: 
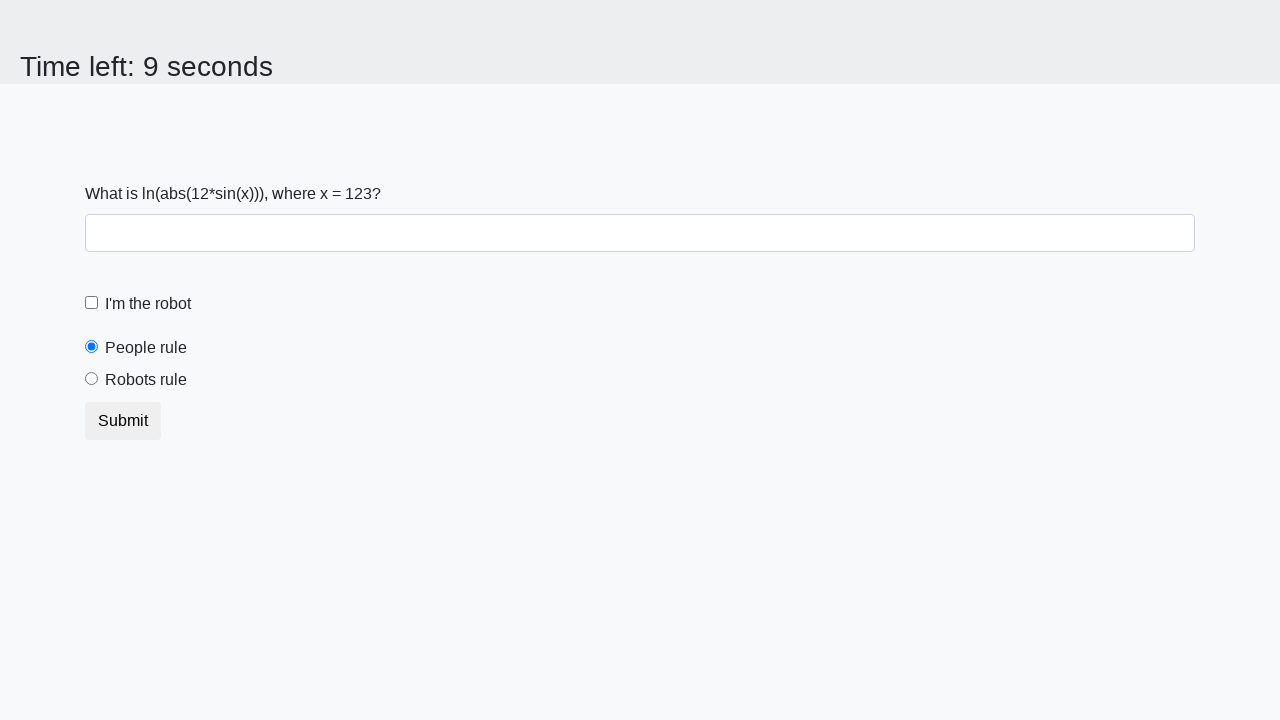

Verified people radio button is selected by default
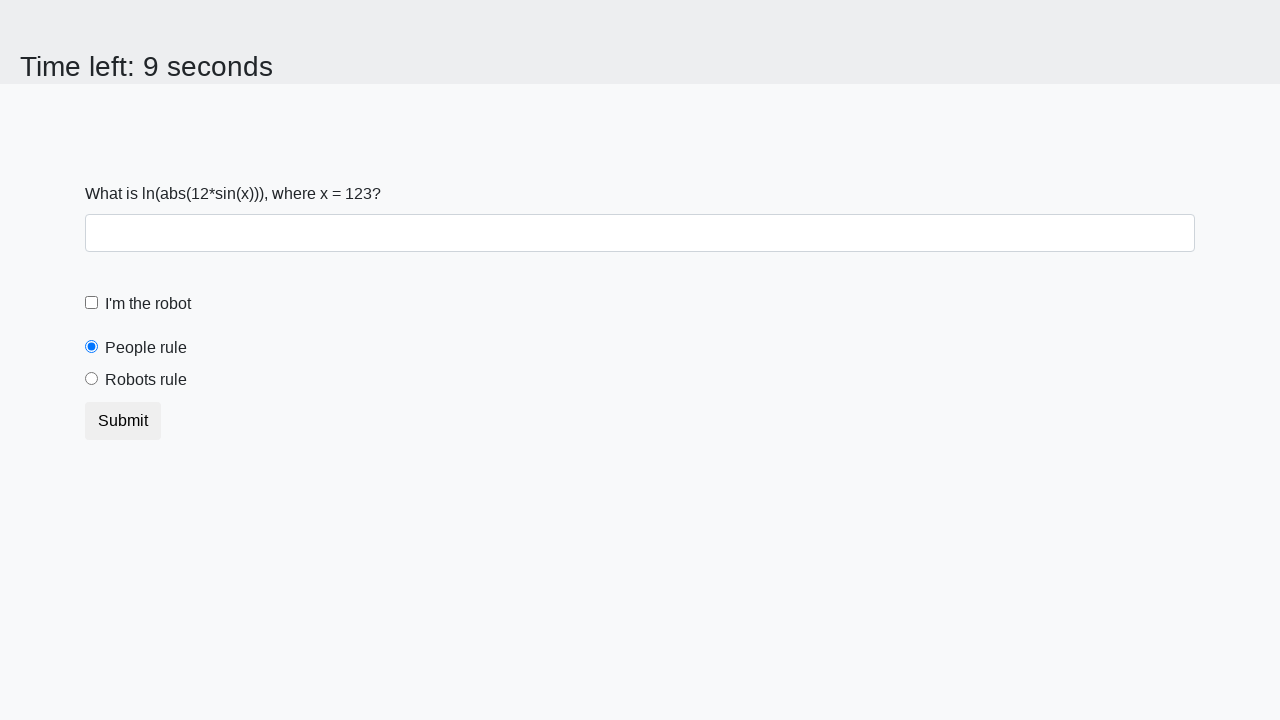

Located the robots radio button element
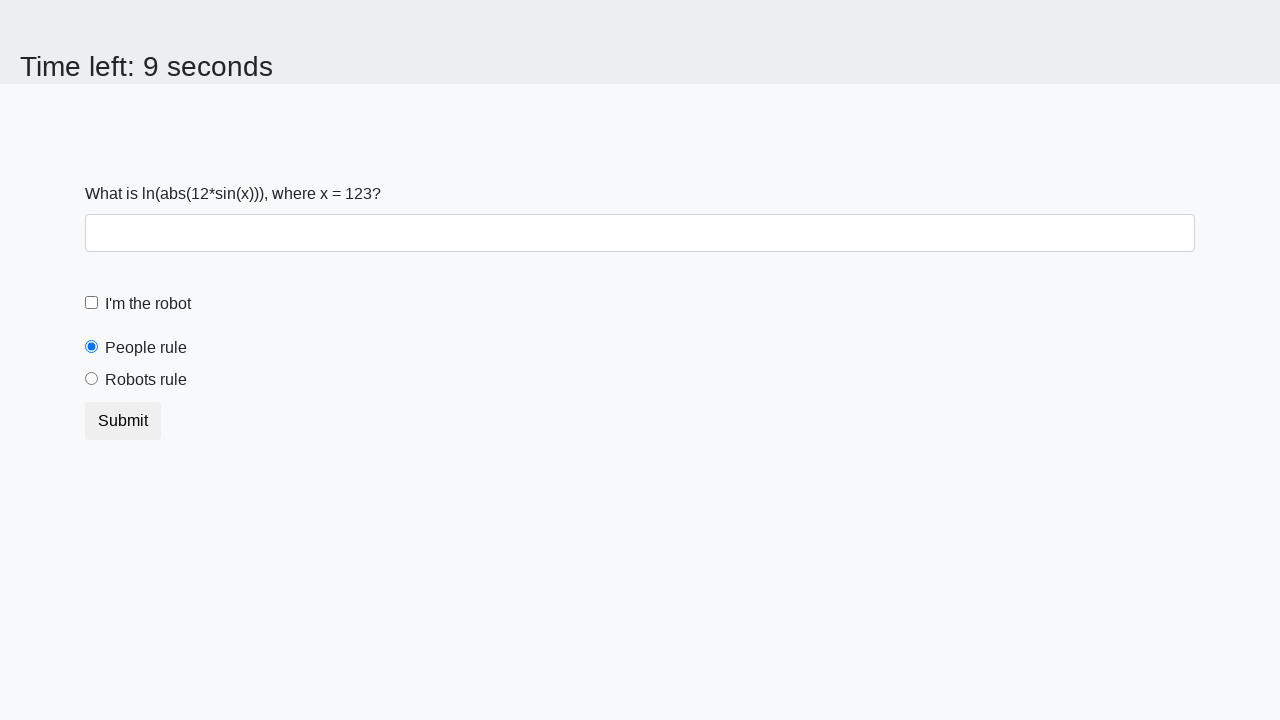

Retrieved checked attribute from robots radio button
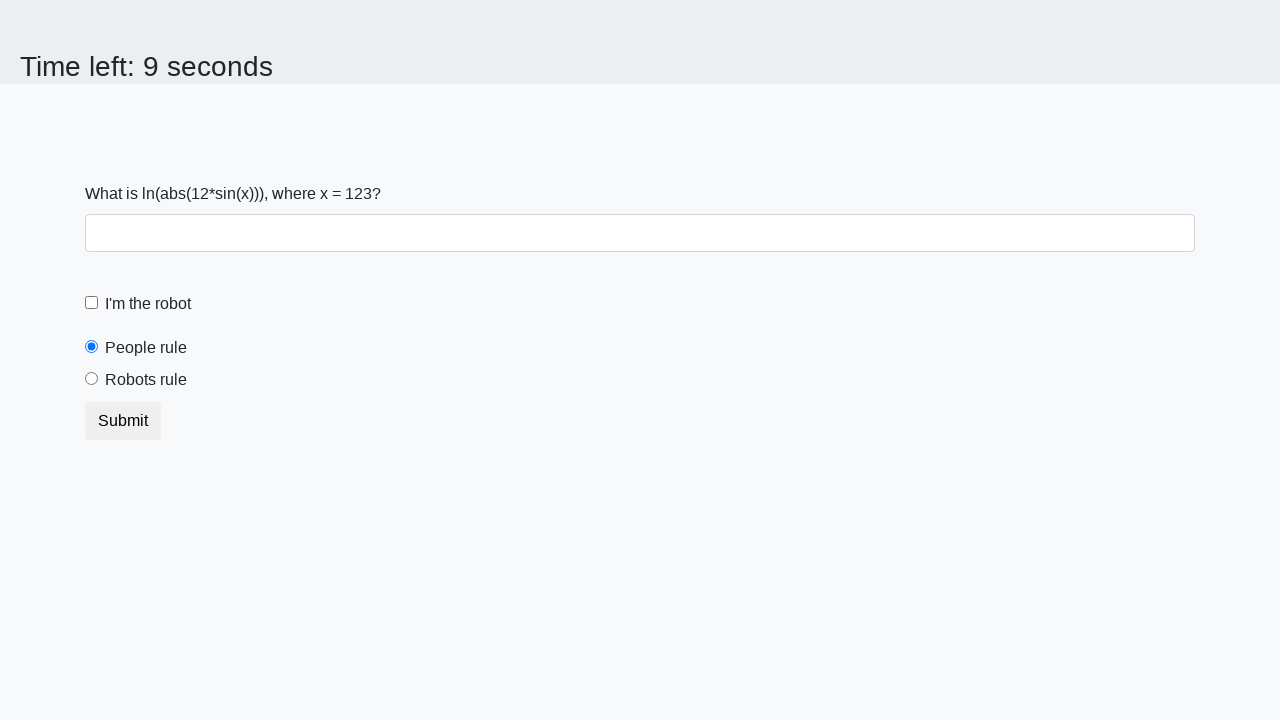

Printed robots radio value: None
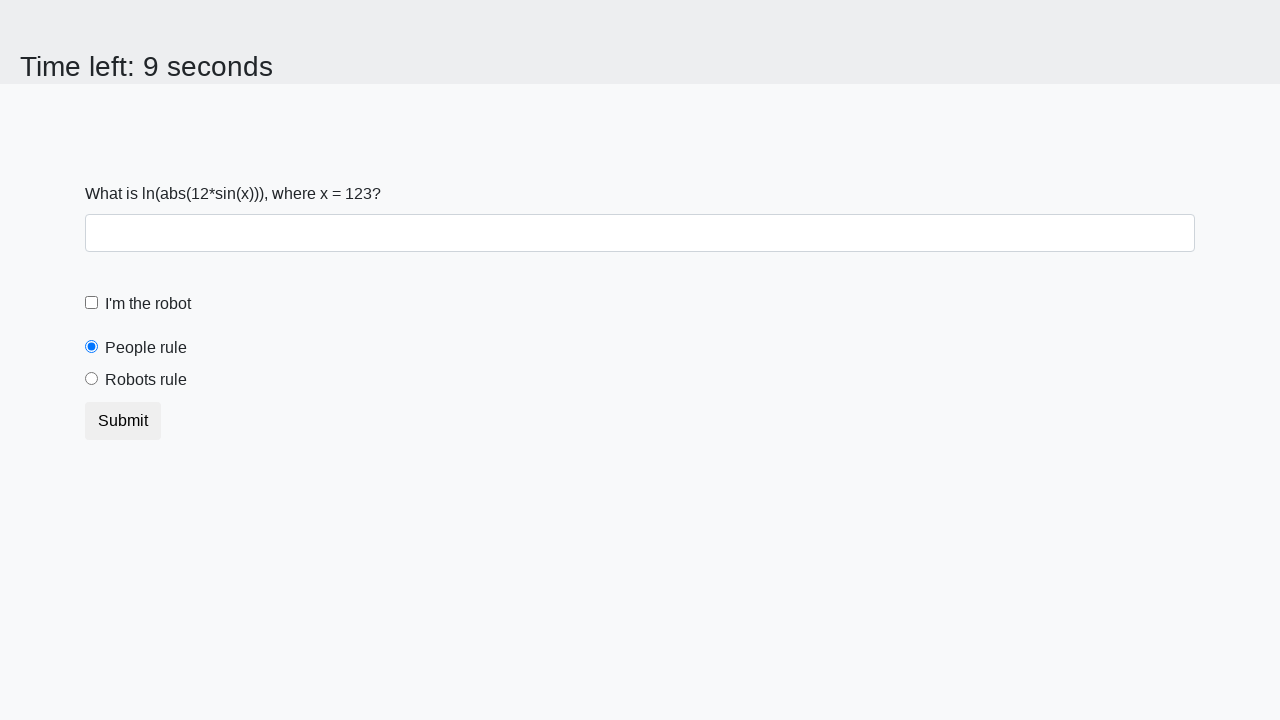

Verified robots radio button is not selected by default
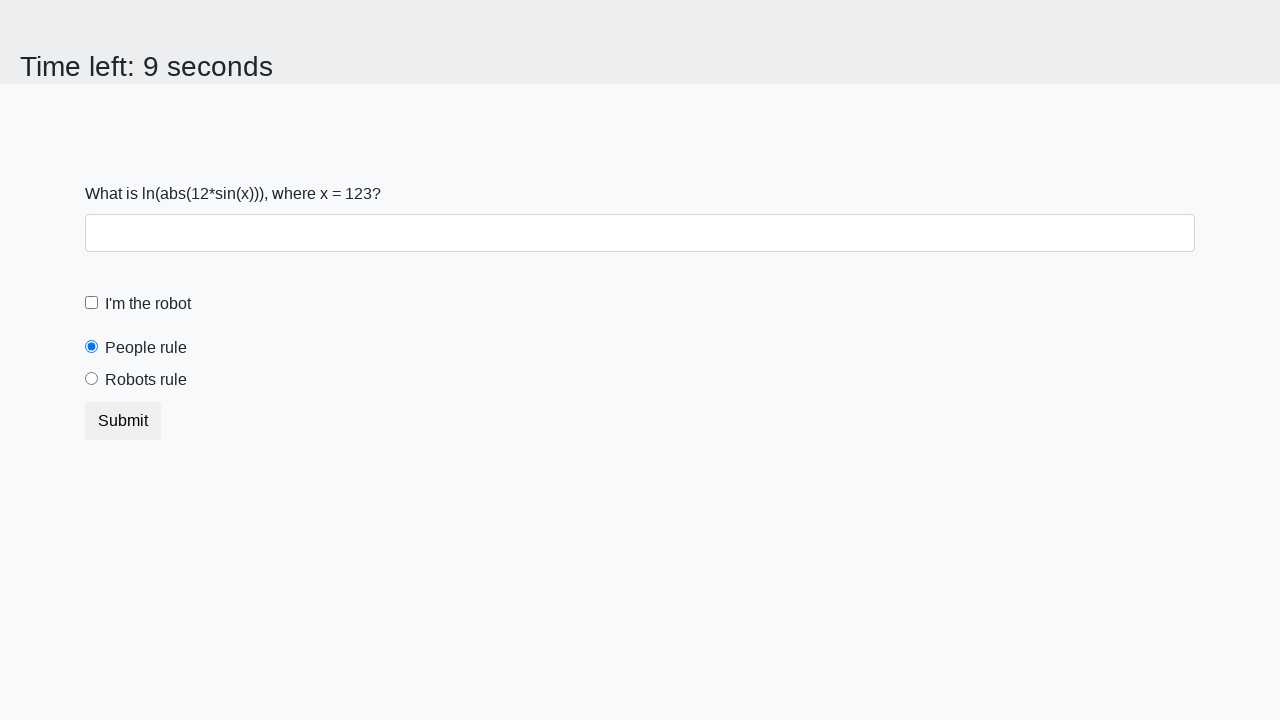

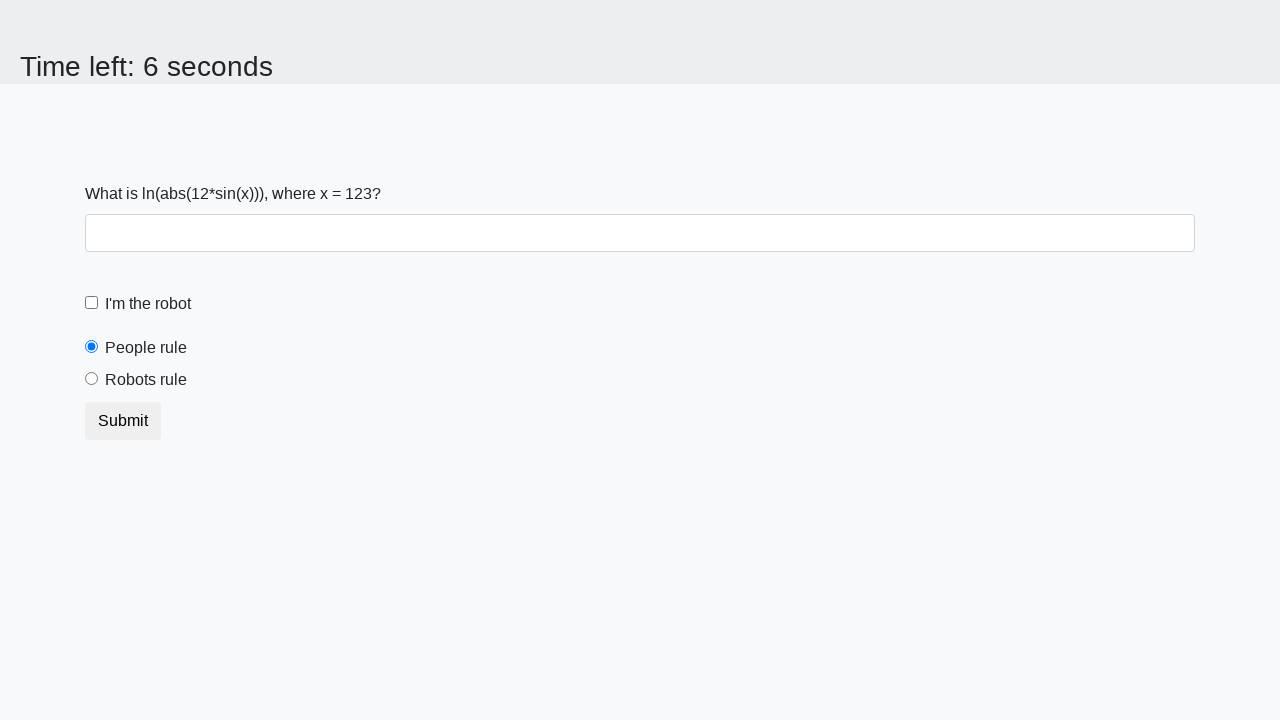